Tests starting the game by clicking the start button and verifying the timer display shows the expected countdown format.

Starting URL: https://shahriar-nehal.github.io/SWE/

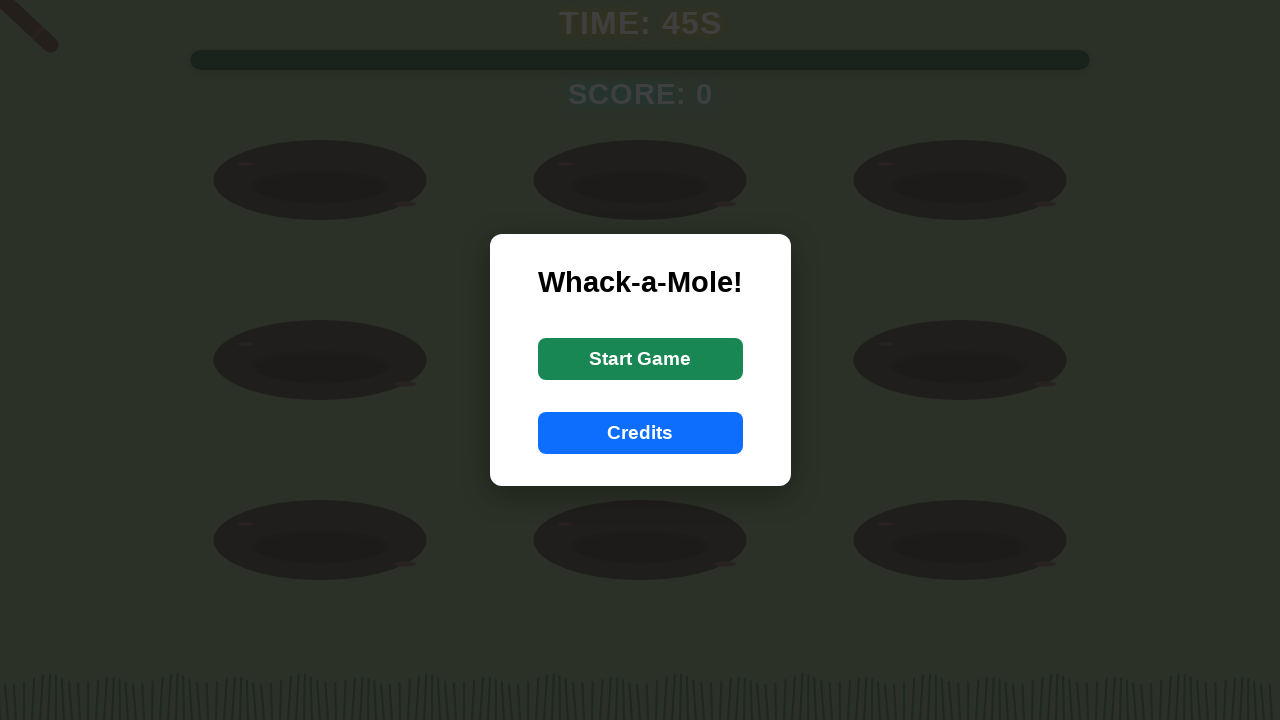

Clicked start button to begin the game at (640, 359) on #startButton
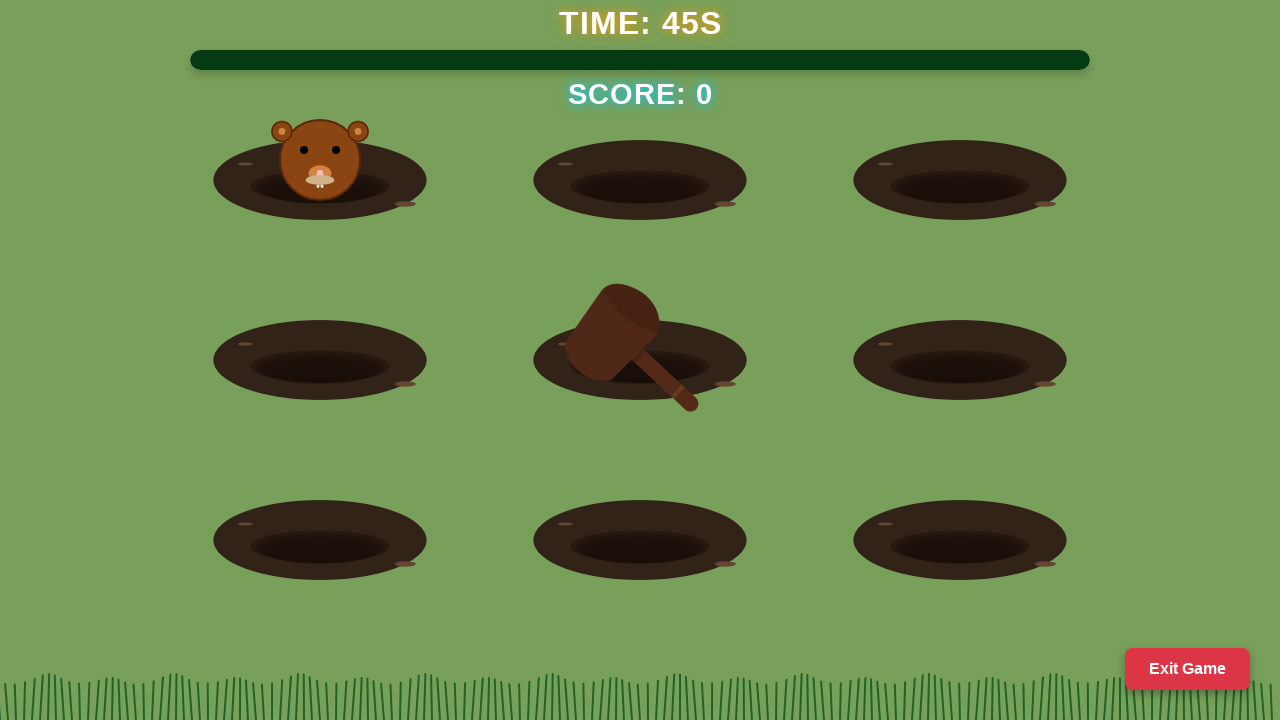

Waited 2000ms for game to initialize
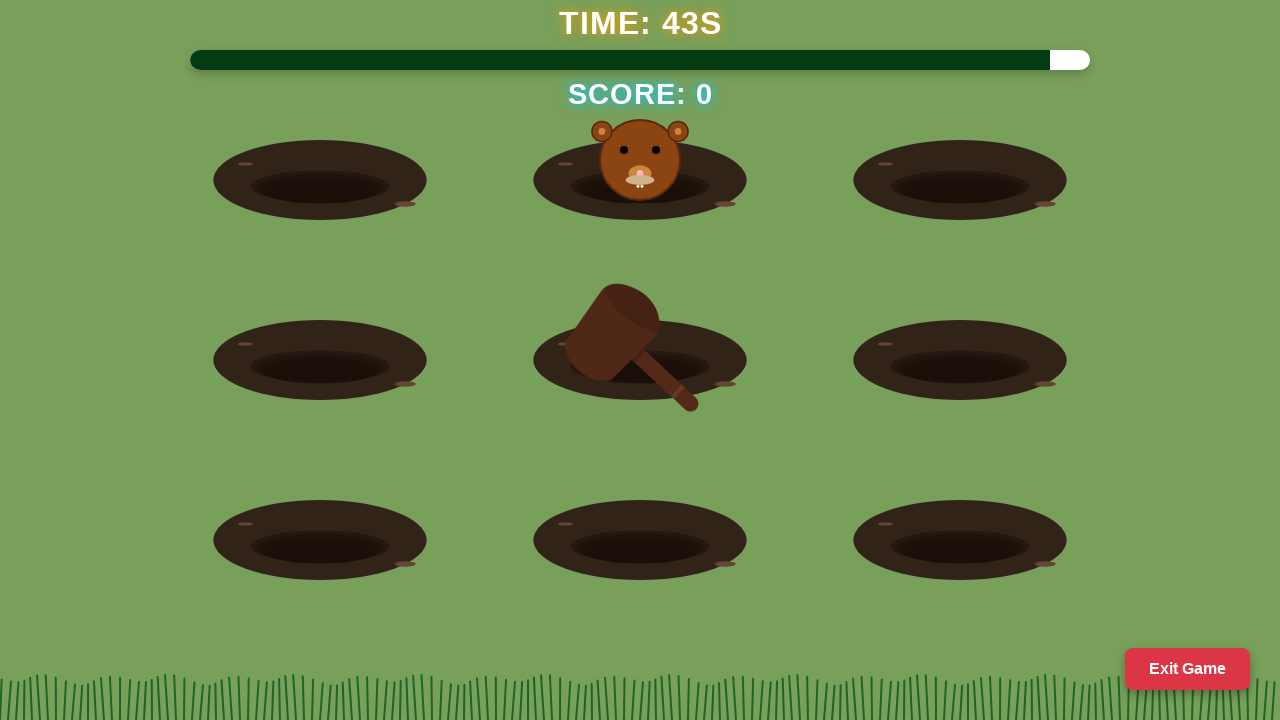

Retrieved timer display text: 'Time: 43s'
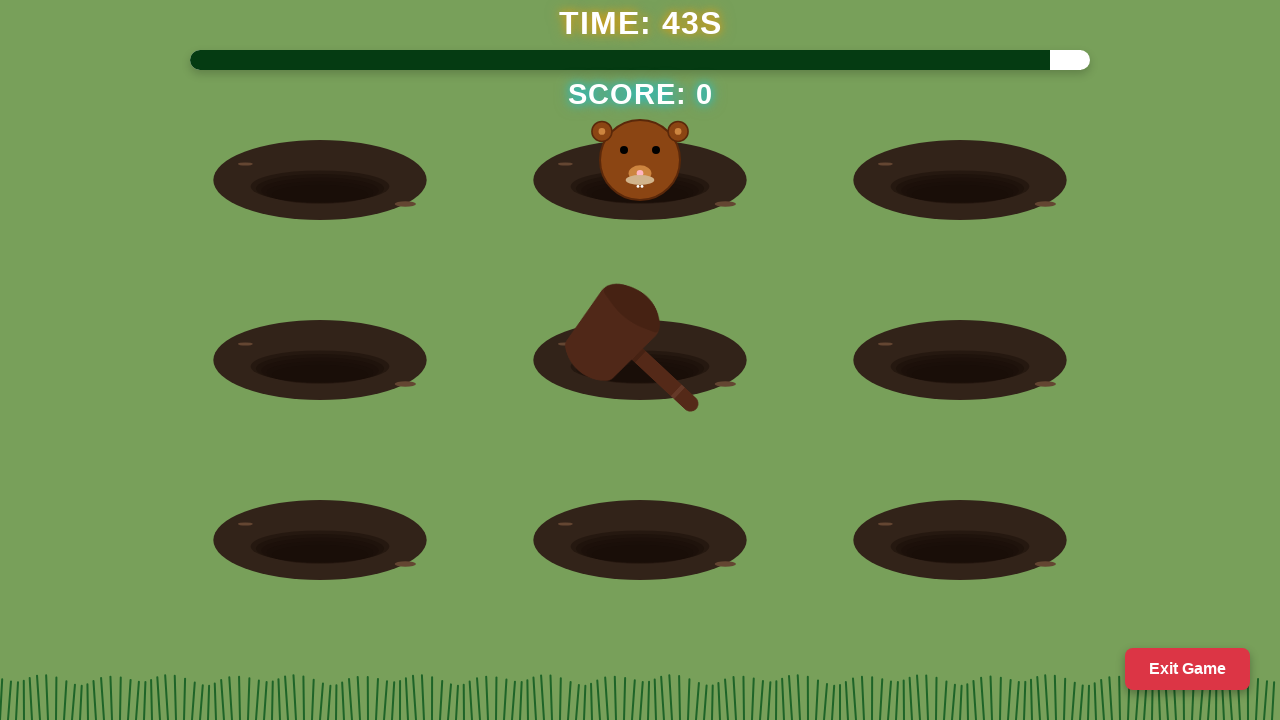

Verified timer display shows expected countdown format
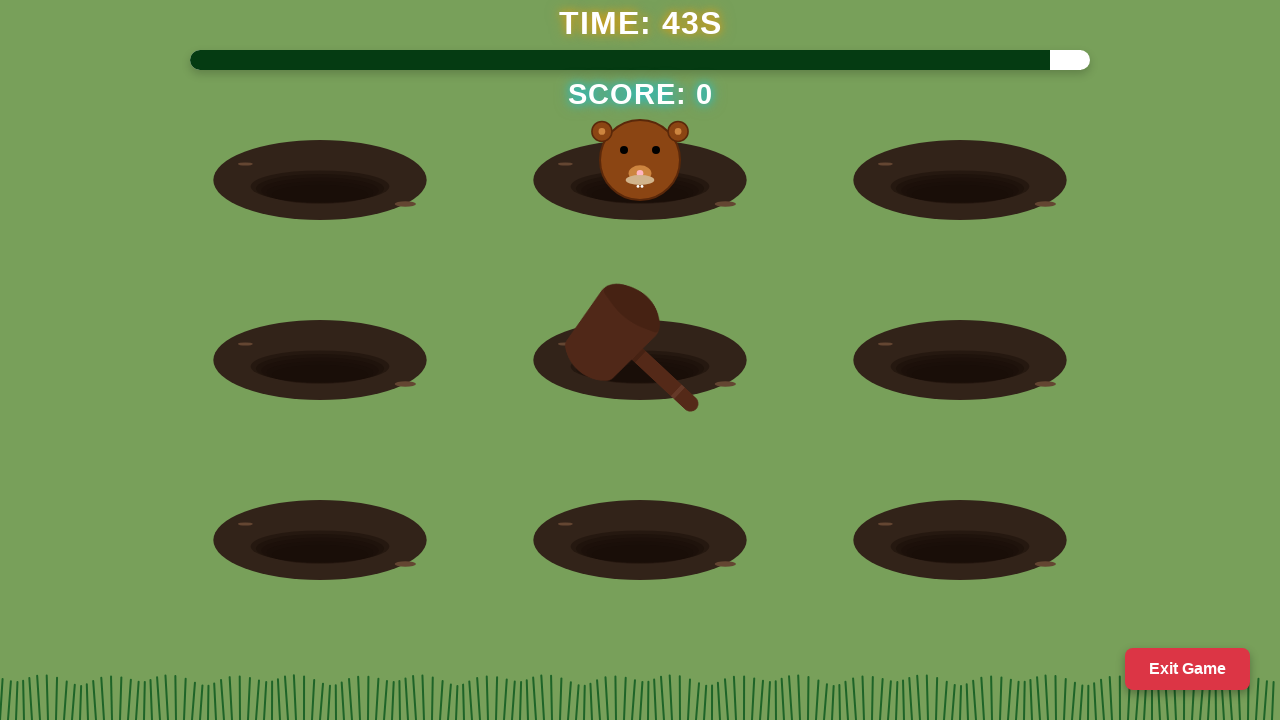

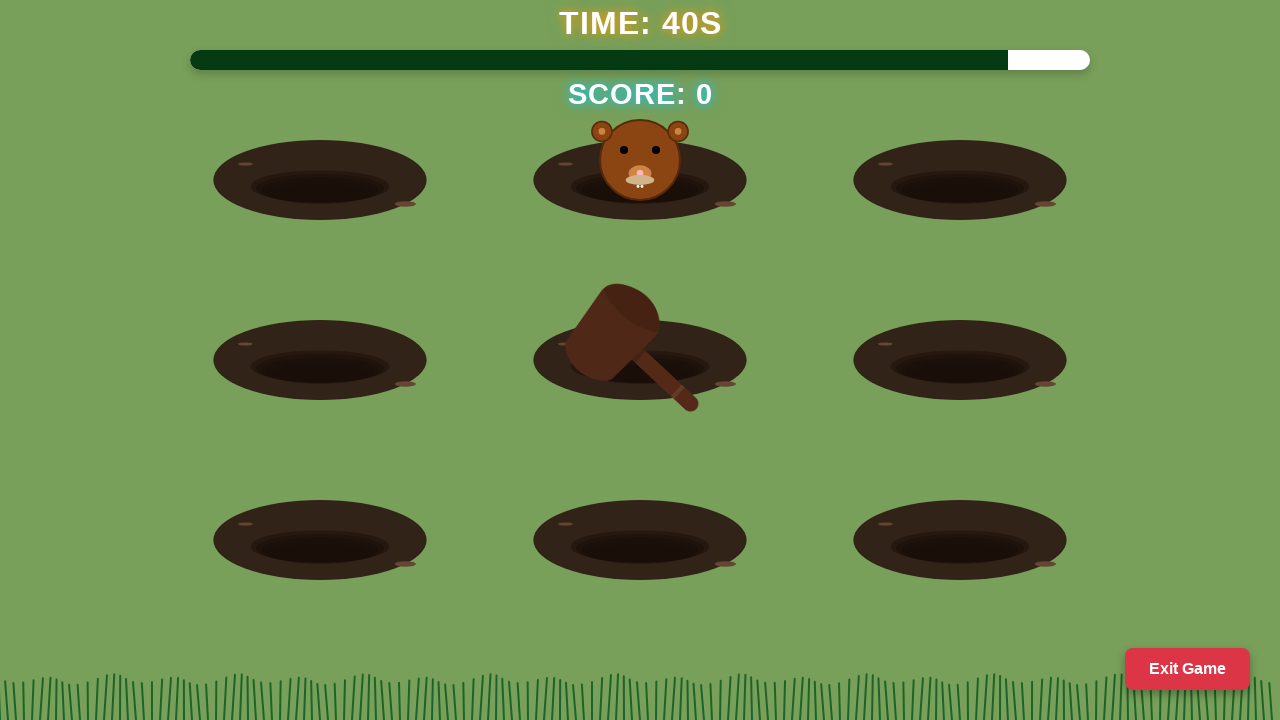